Tests web table sorting by clicking on the first column header to sort the table

Starting URL: https://rahulshettyacademy.com/seleniumPractise/#/offers

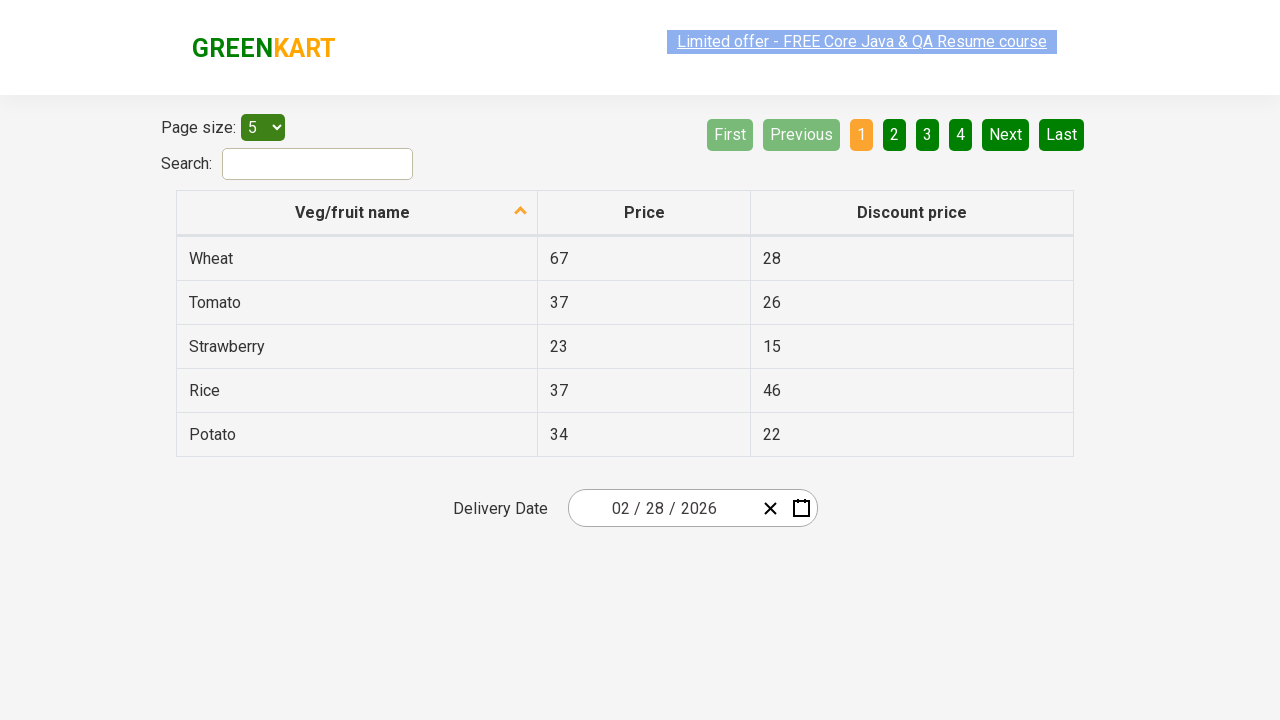

Clicked on first column header to sort table at (357, 213) on tr th:nth-child(1)
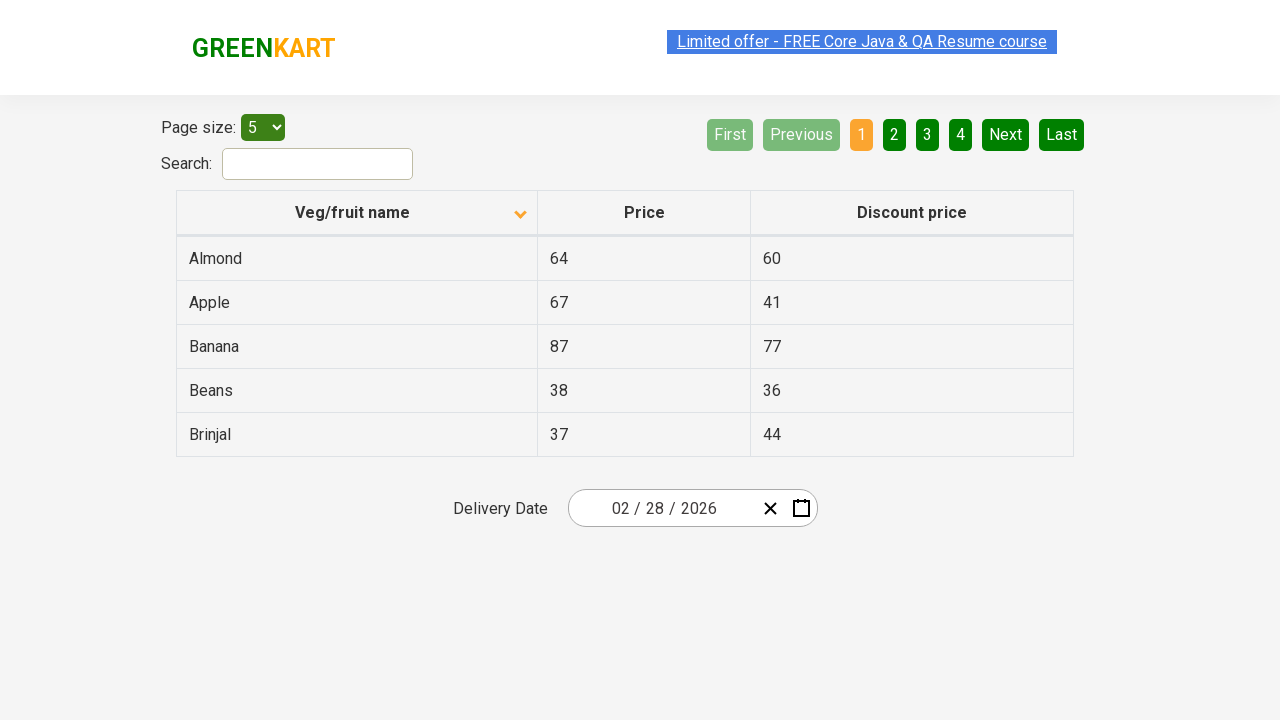

Table data loaded and visible after sorting
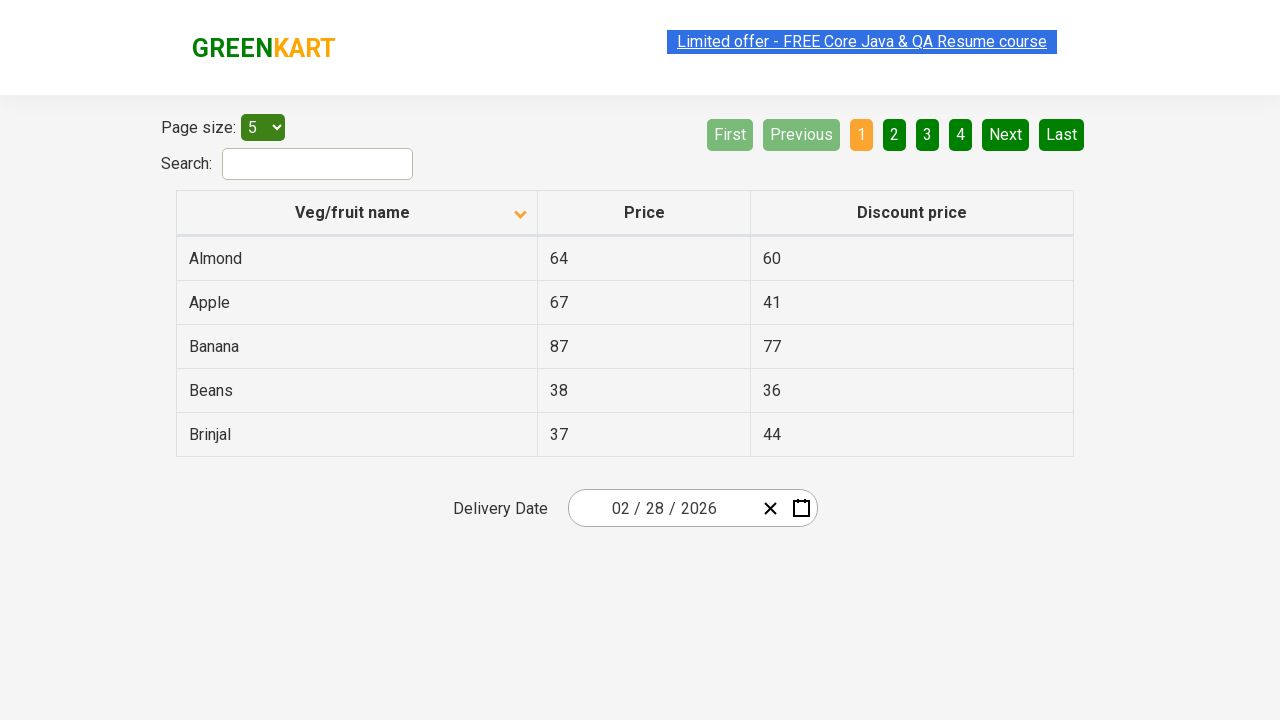

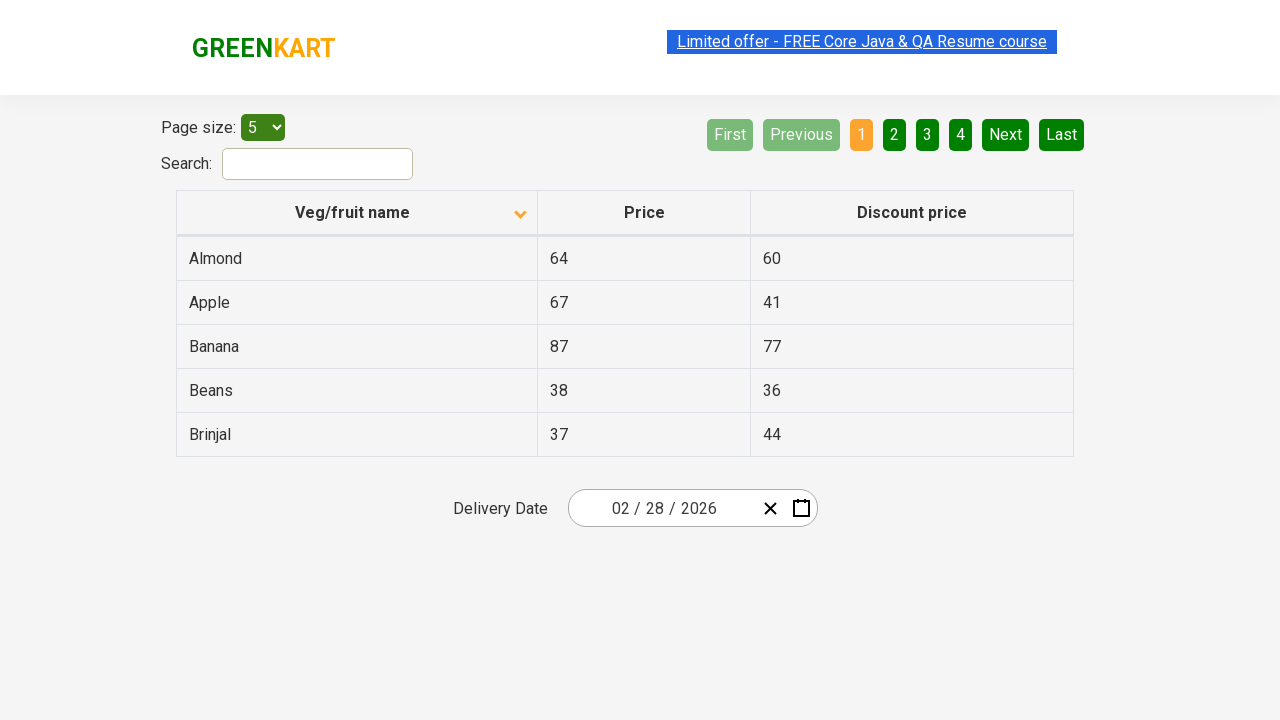